Tests finding a link by partial text (a calculated mathematical value), clicking it, then filling out a multi-field form with personal information and submitting it.

Starting URL: http://suninjuly.github.io/find_link_text

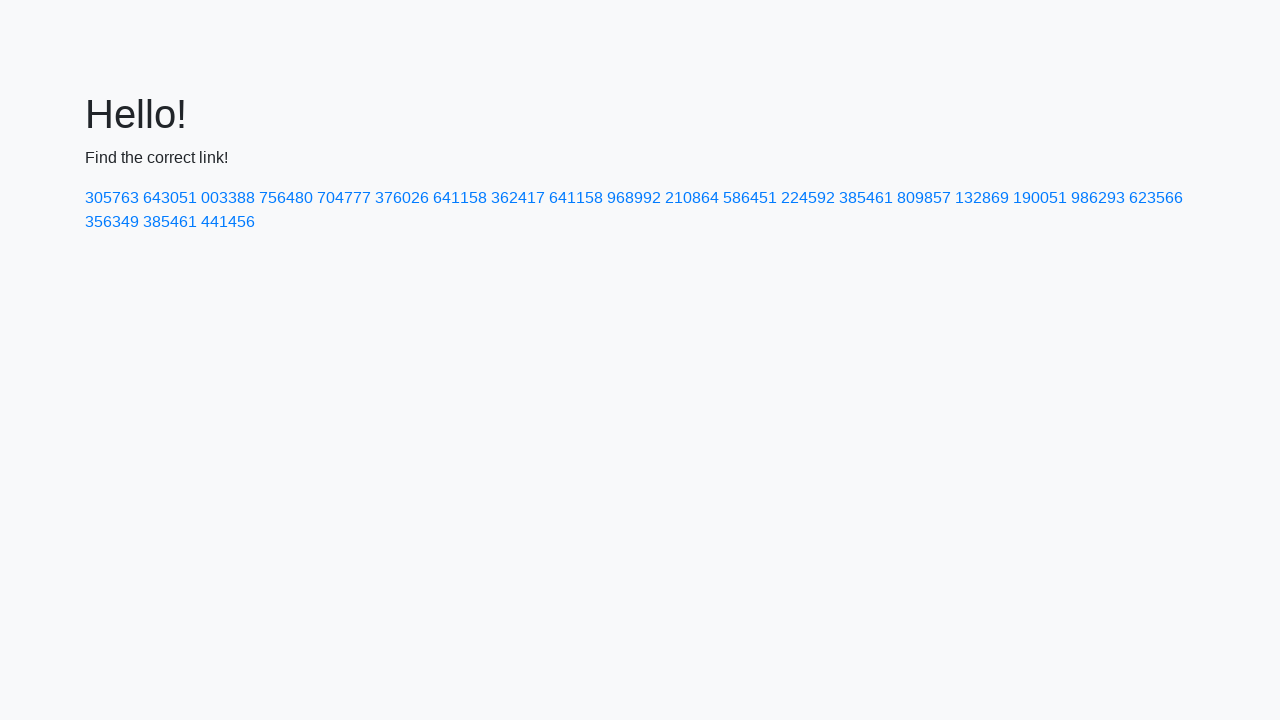

Calculated link text value: 224592
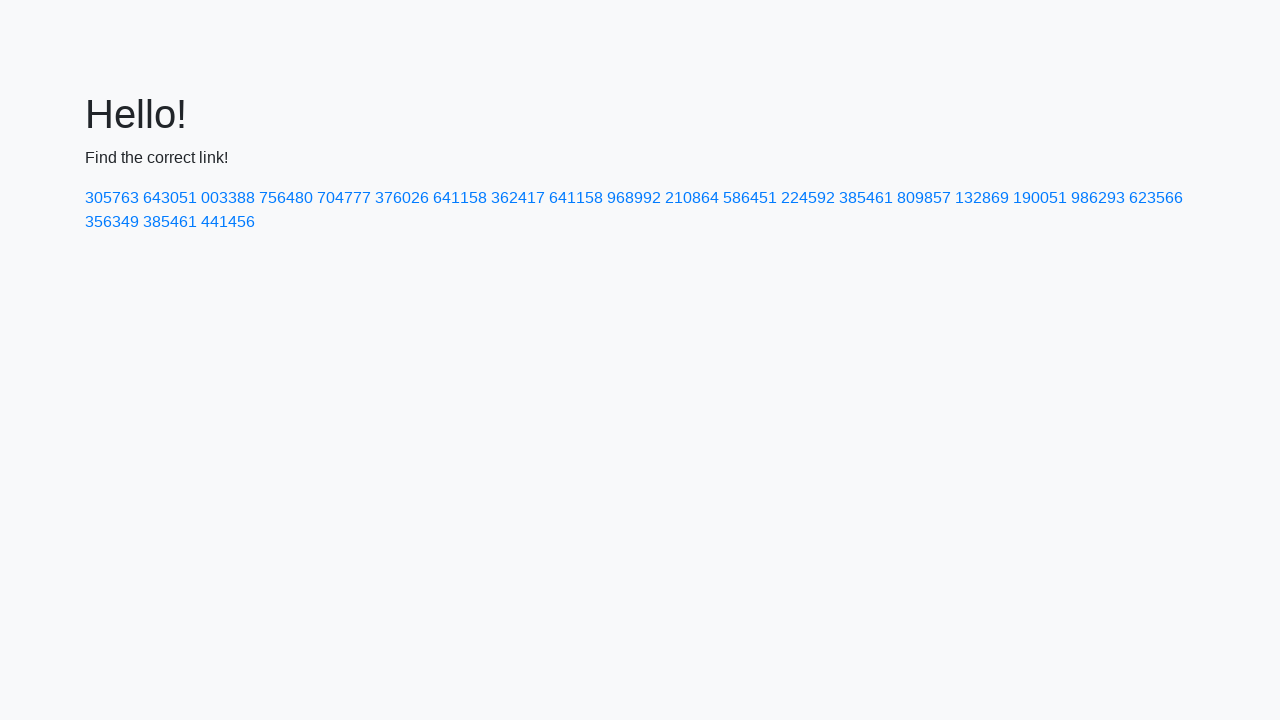

Clicked link with text containing '224592' at (808, 198) on a:has-text('224592')
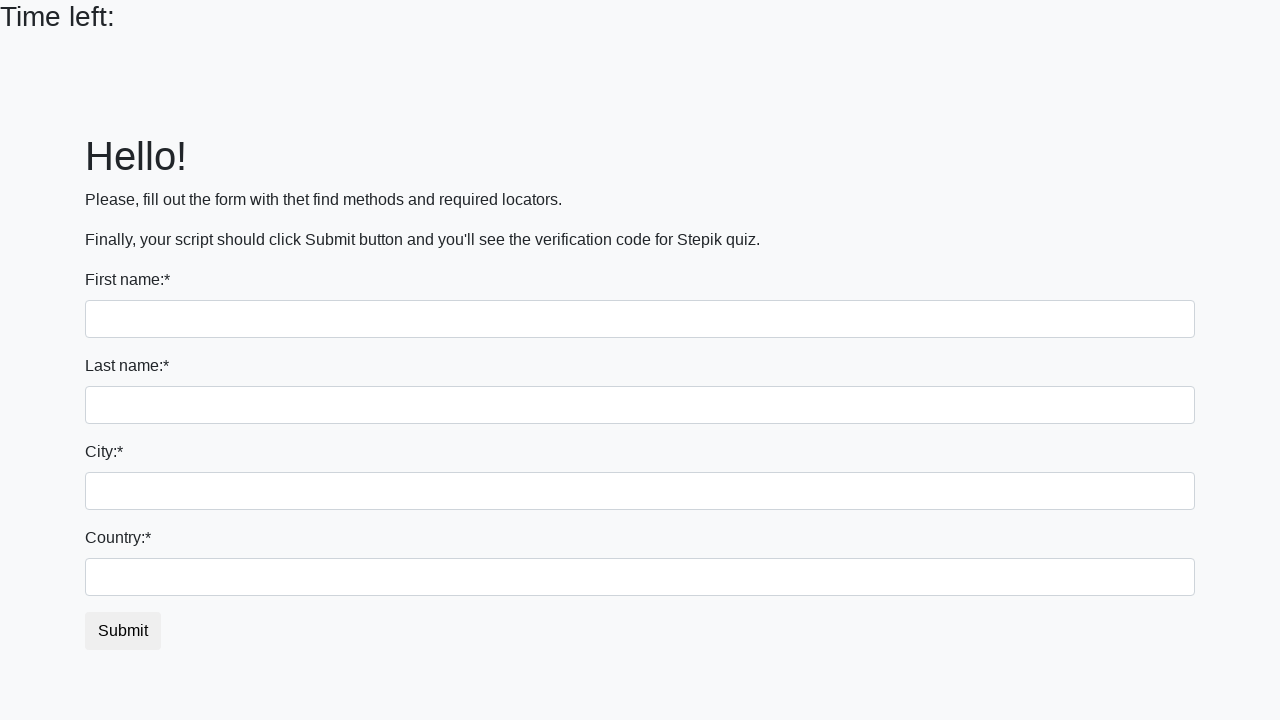

Filled first_name field with 'Ivan' on input[name='first_name']
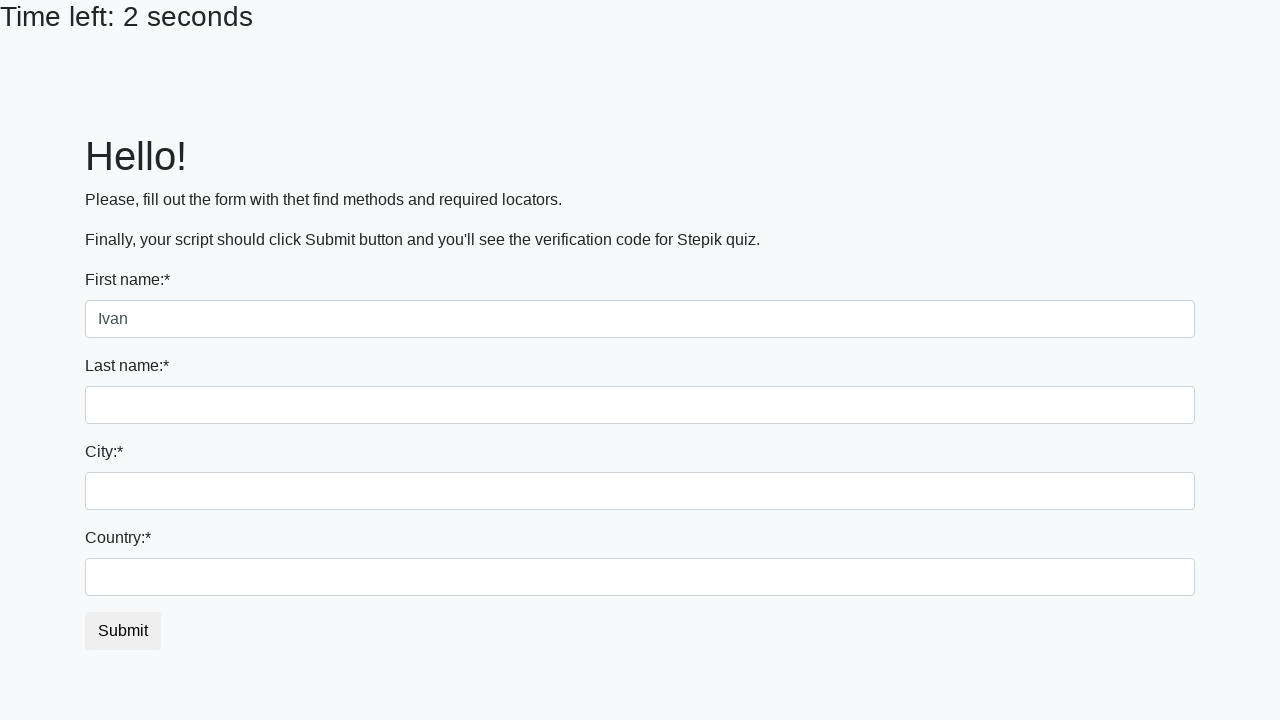

Filled last_name field with 'Petrov' on input[name='last_name']
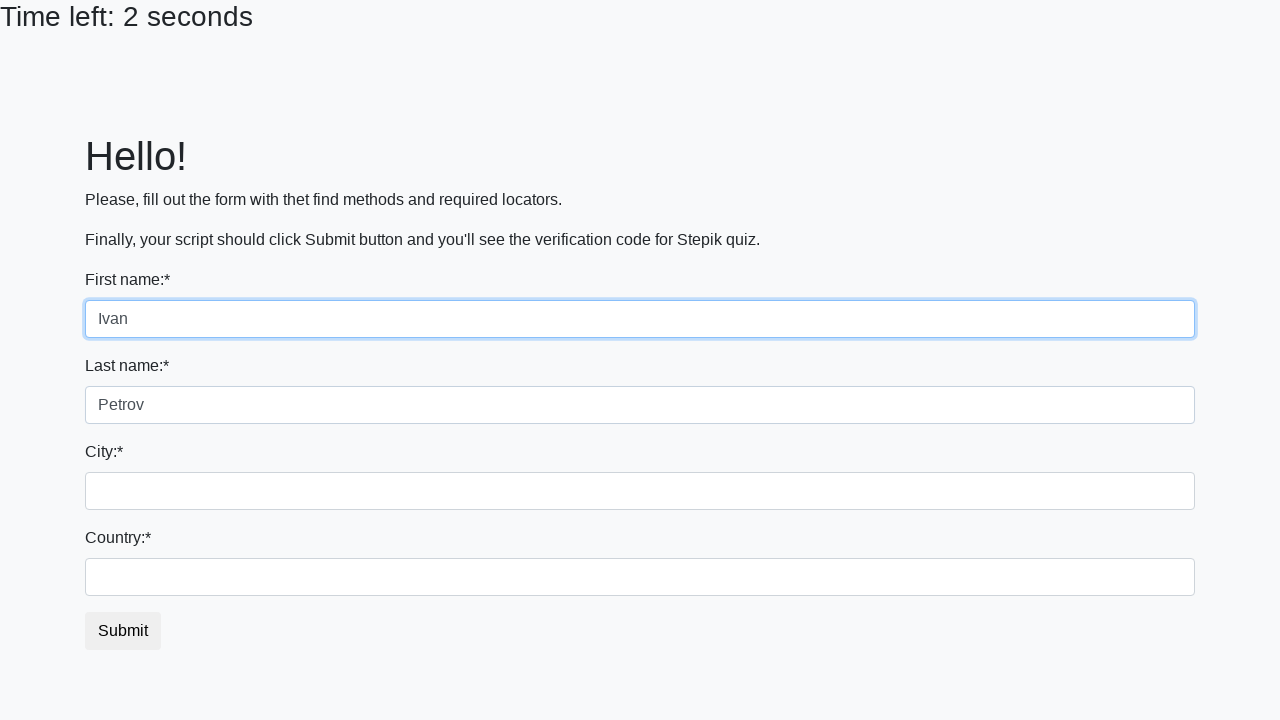

Filled firstname field with 'Smolensk' on input[name='firstname']
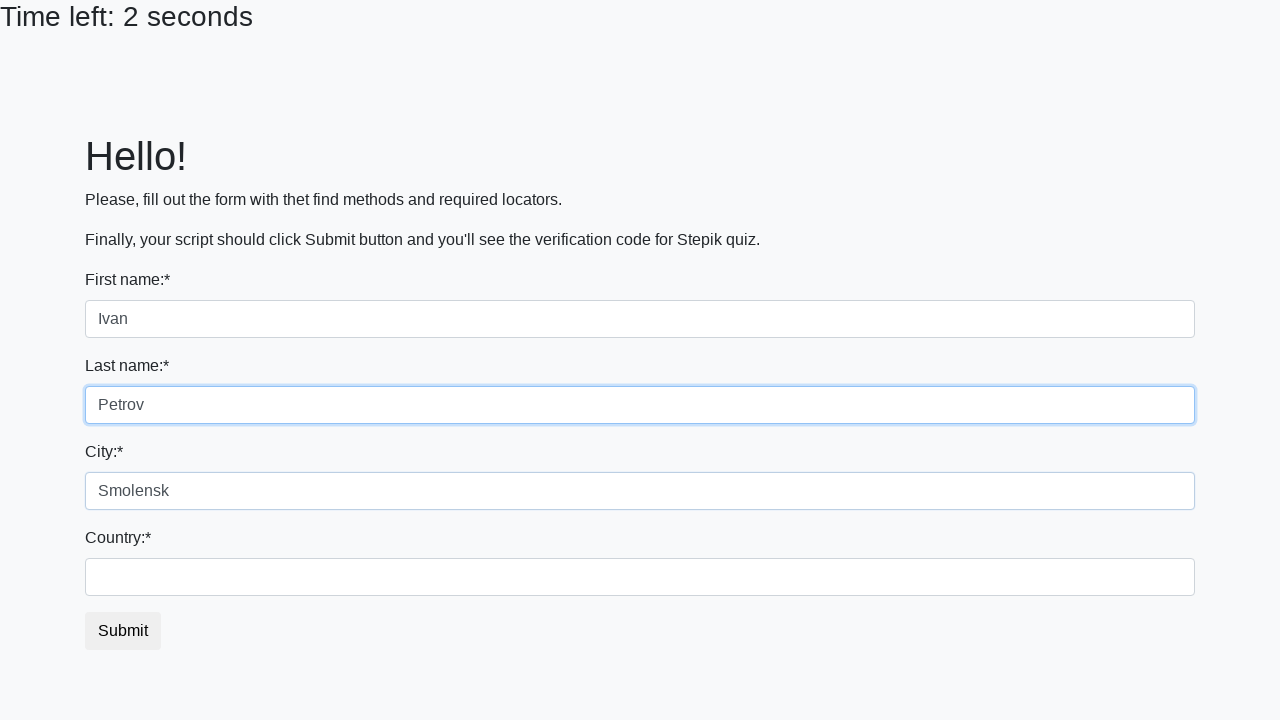

Filled country field with 'Russia' on #country
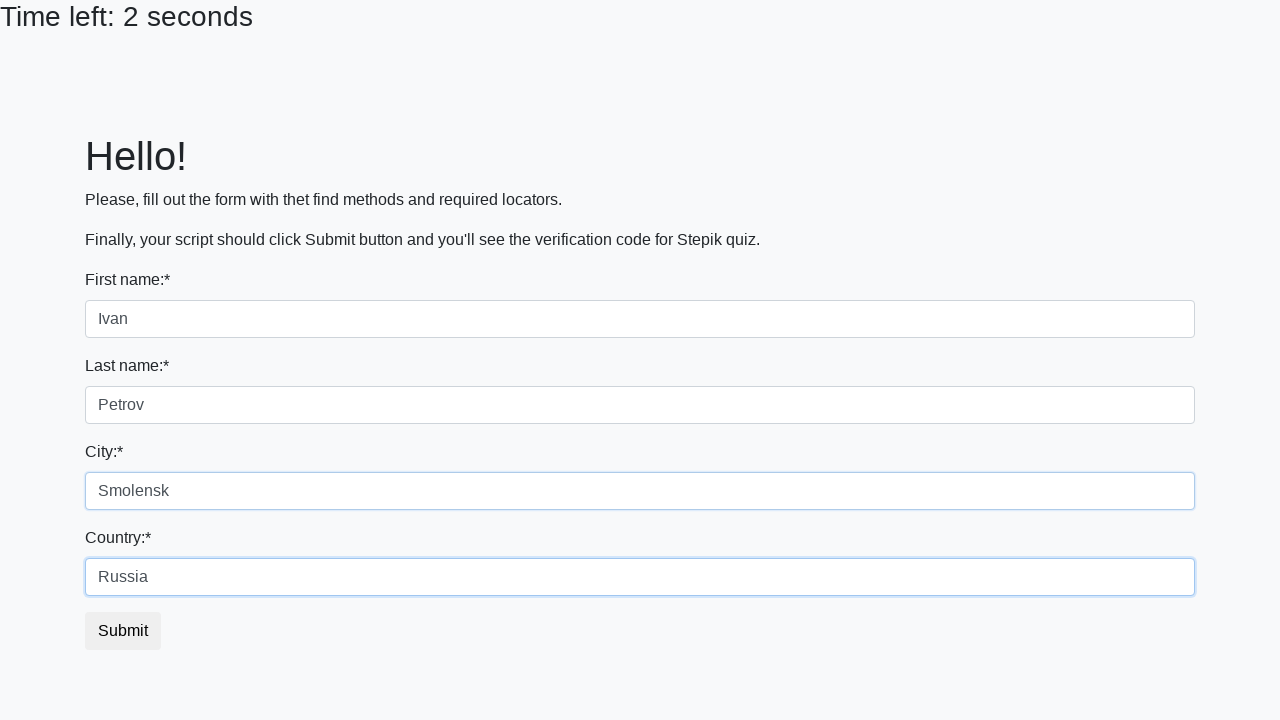

Clicked submit button to submit form at (123, 631) on button.btn
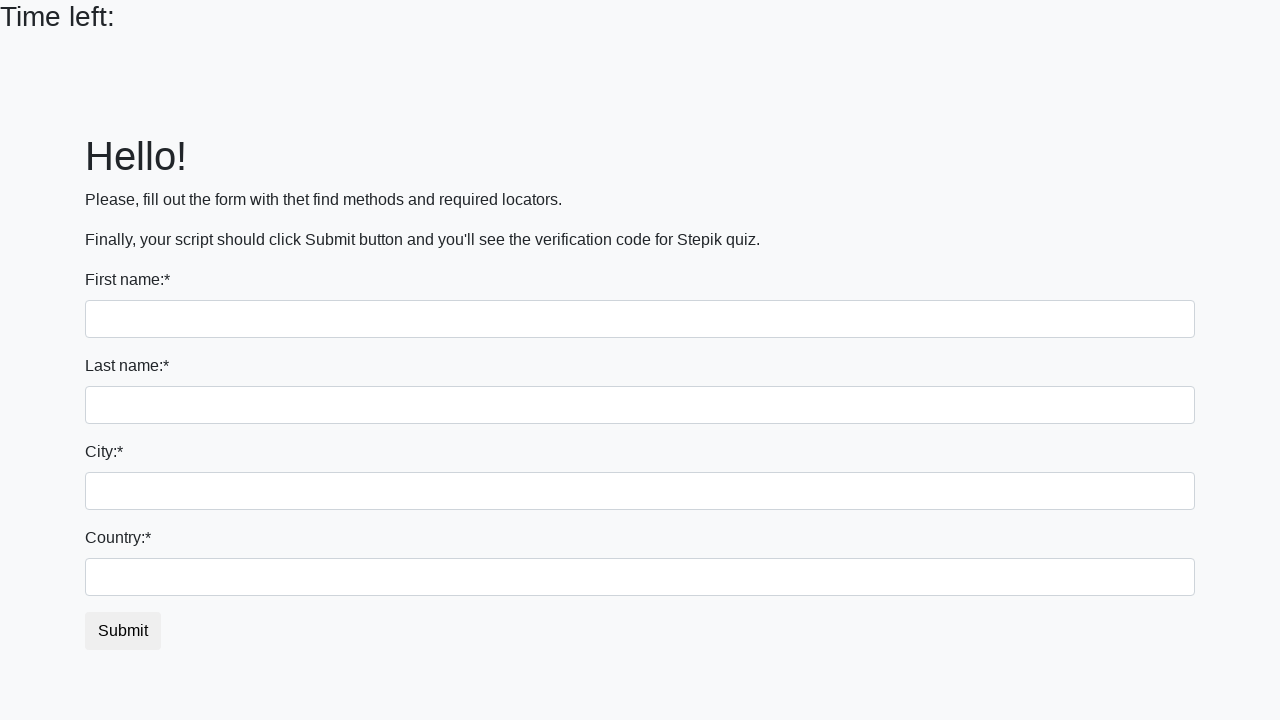

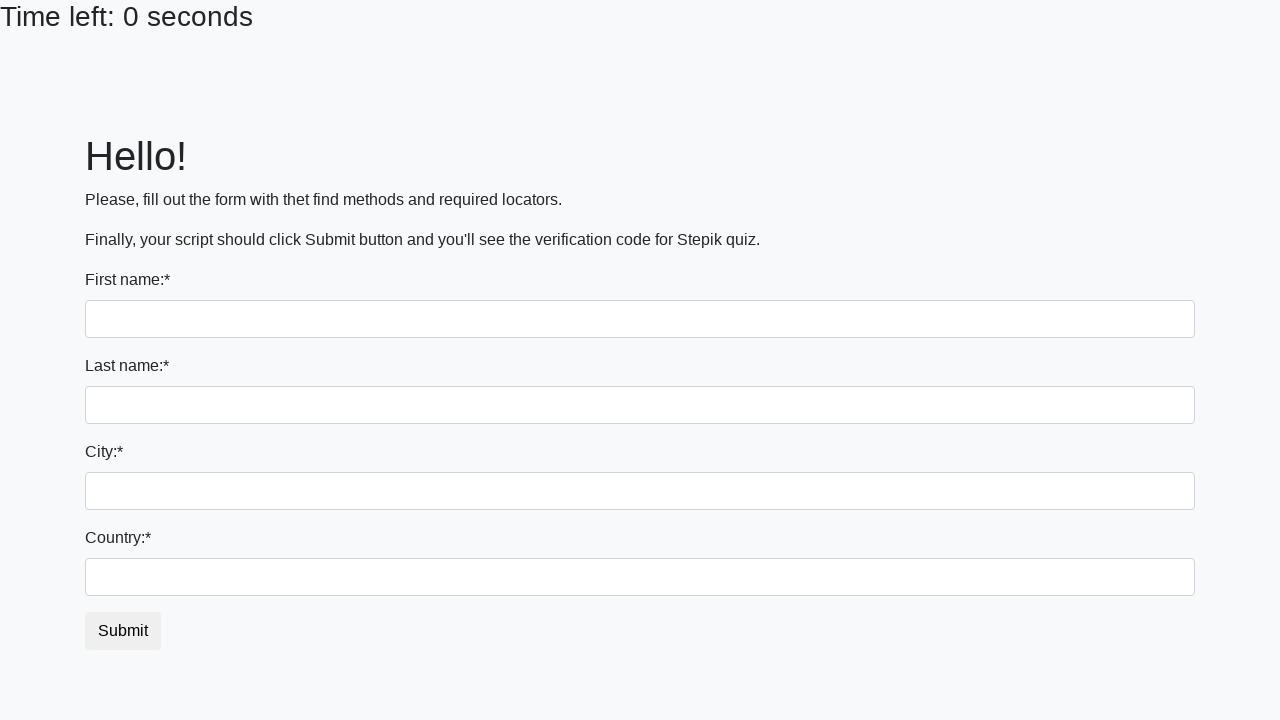